Tests navigation to the registration page by clicking the registration link and verifying the URL changes to the registration page.

Starting URL: https://qa.koel.app/

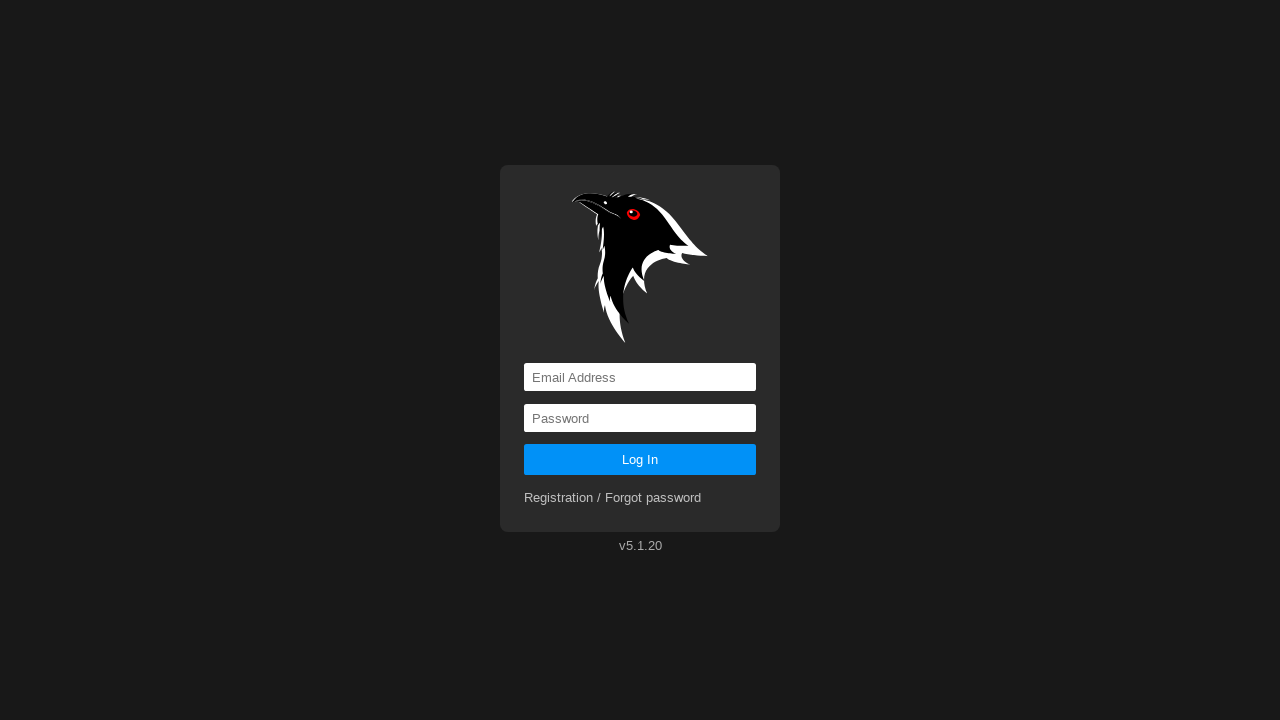

Clicked on the registration link at (613, 498) on a[href='registration']
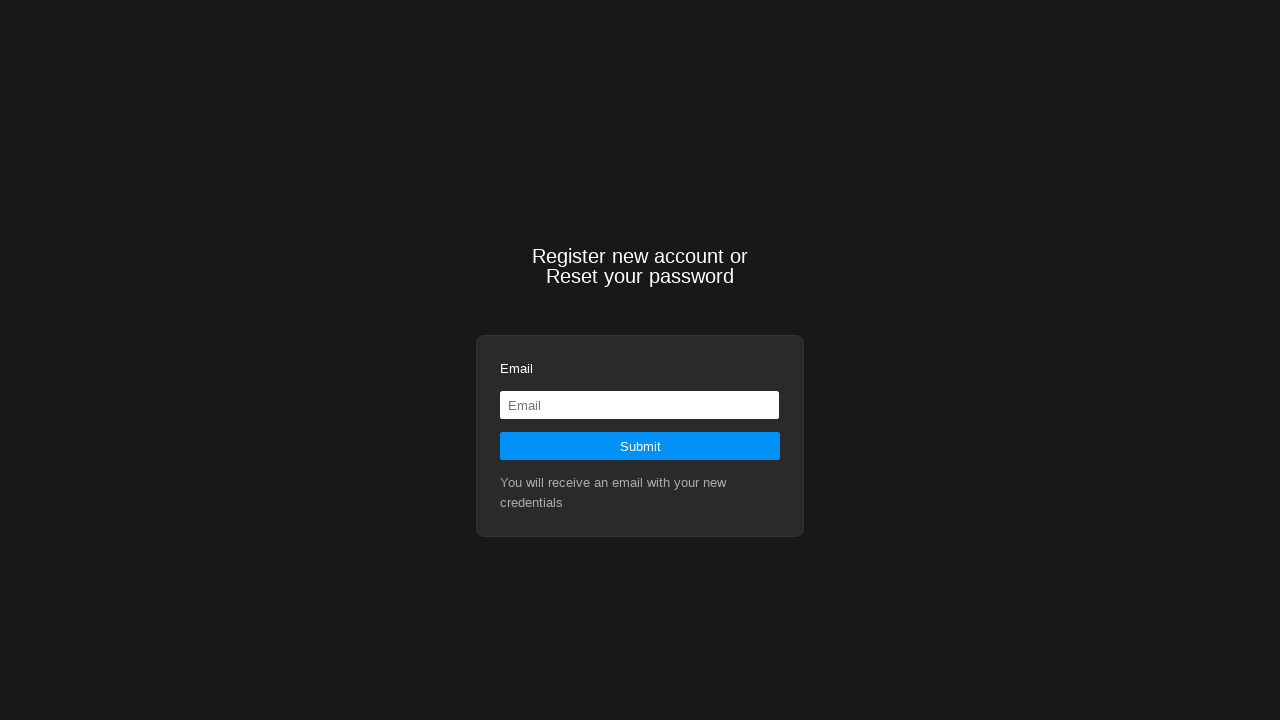

Navigated to registration page - URL changed to https://qa.koel.app/registration
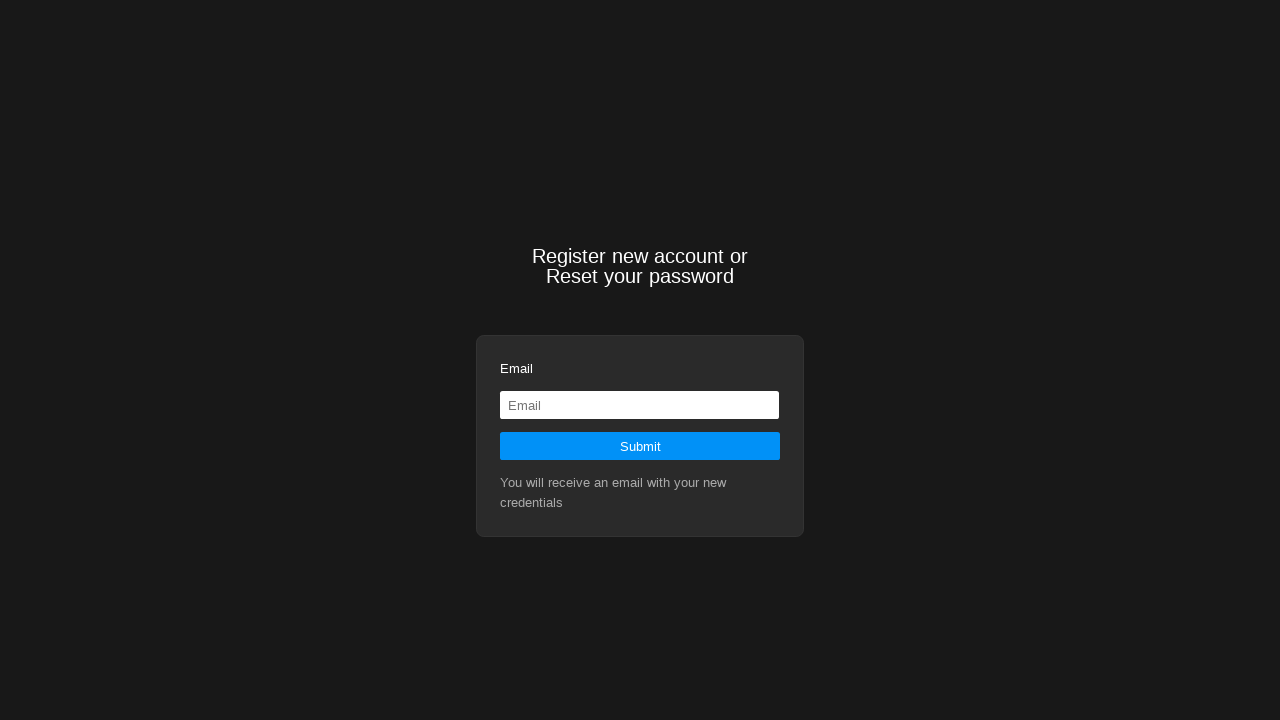

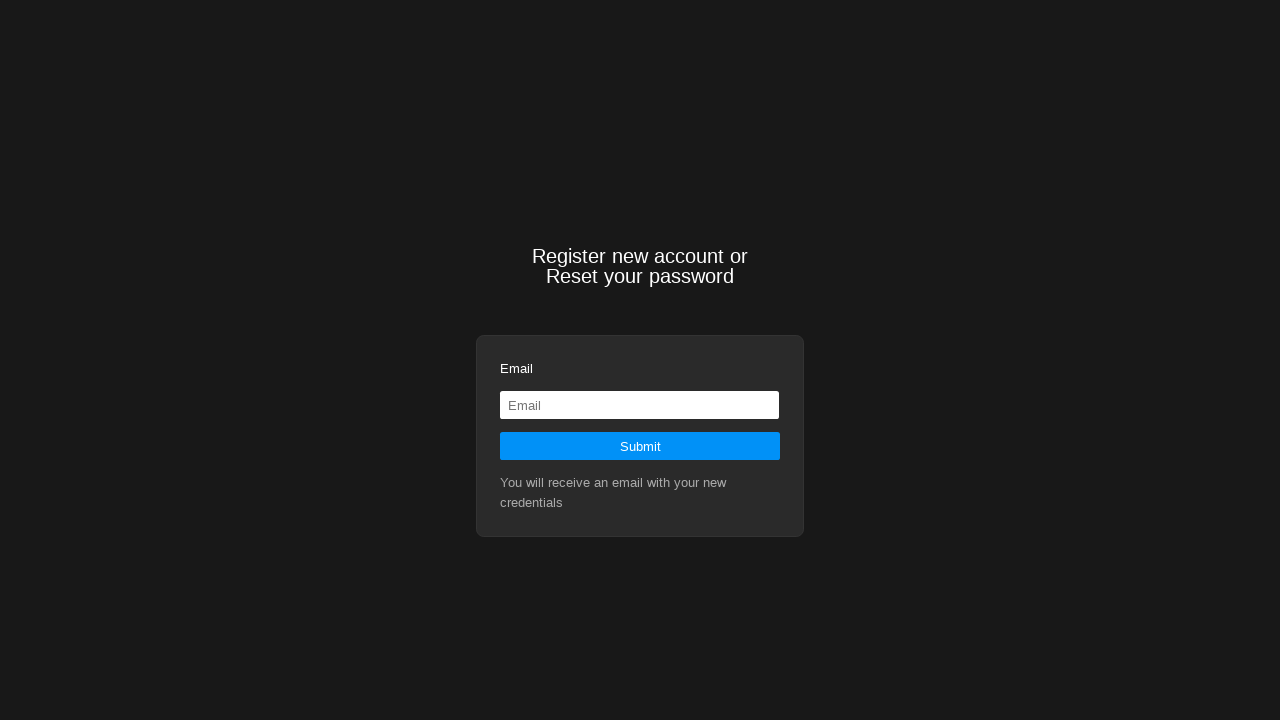